Tests the search functionality on a novel reading website by entering search terms and clicking the search button

Starting URL: http://novel.hctestedu.com/

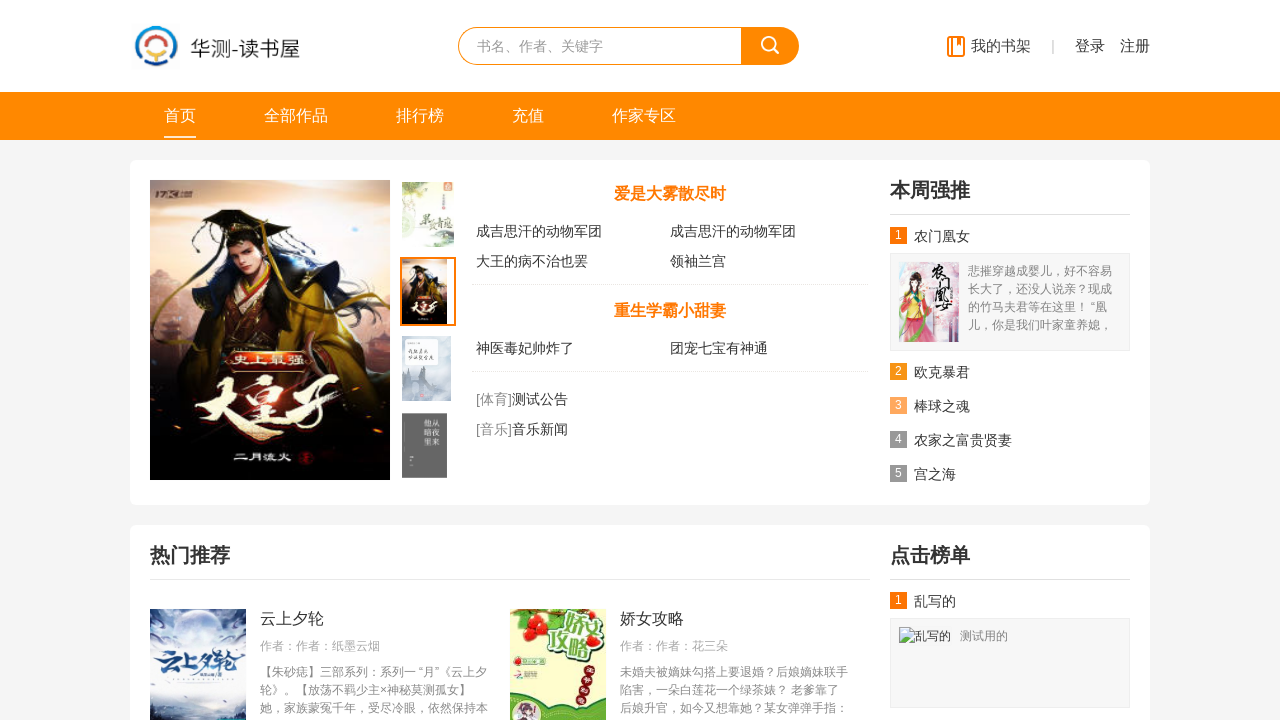

Filled search field with '云上夕轮' on input
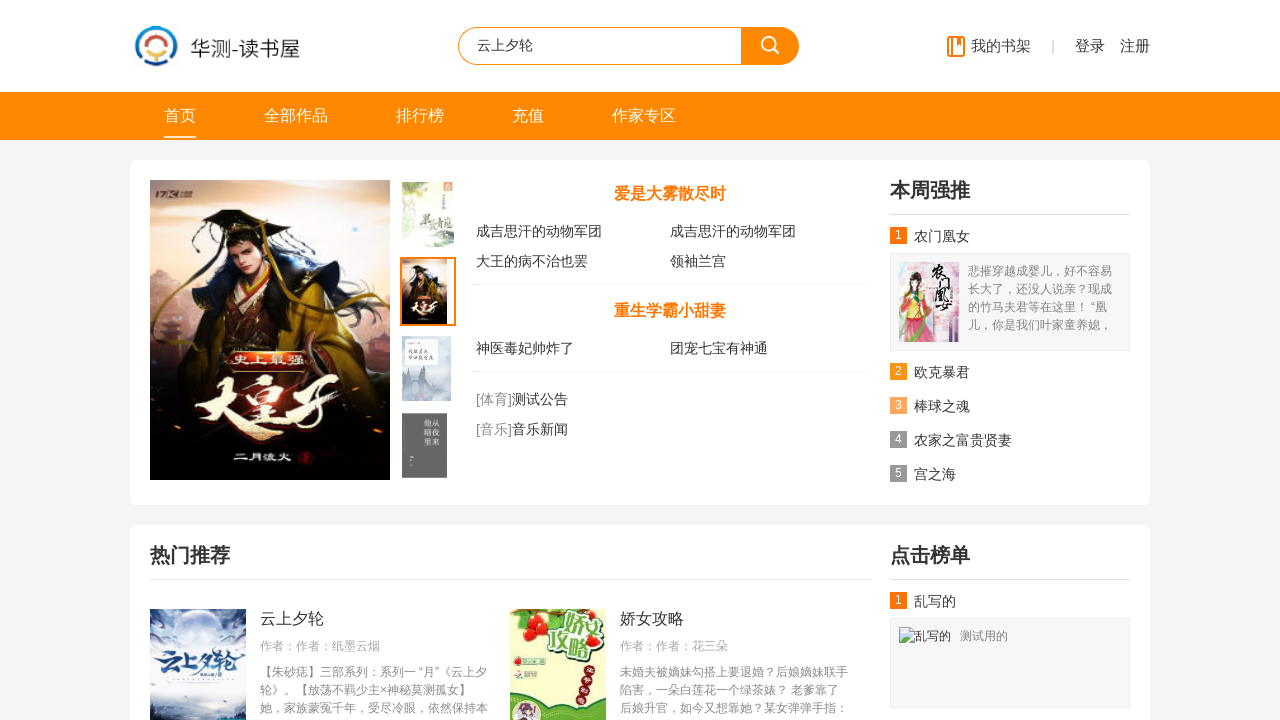

Clicked search button to initiate first search at (770, 46) on label
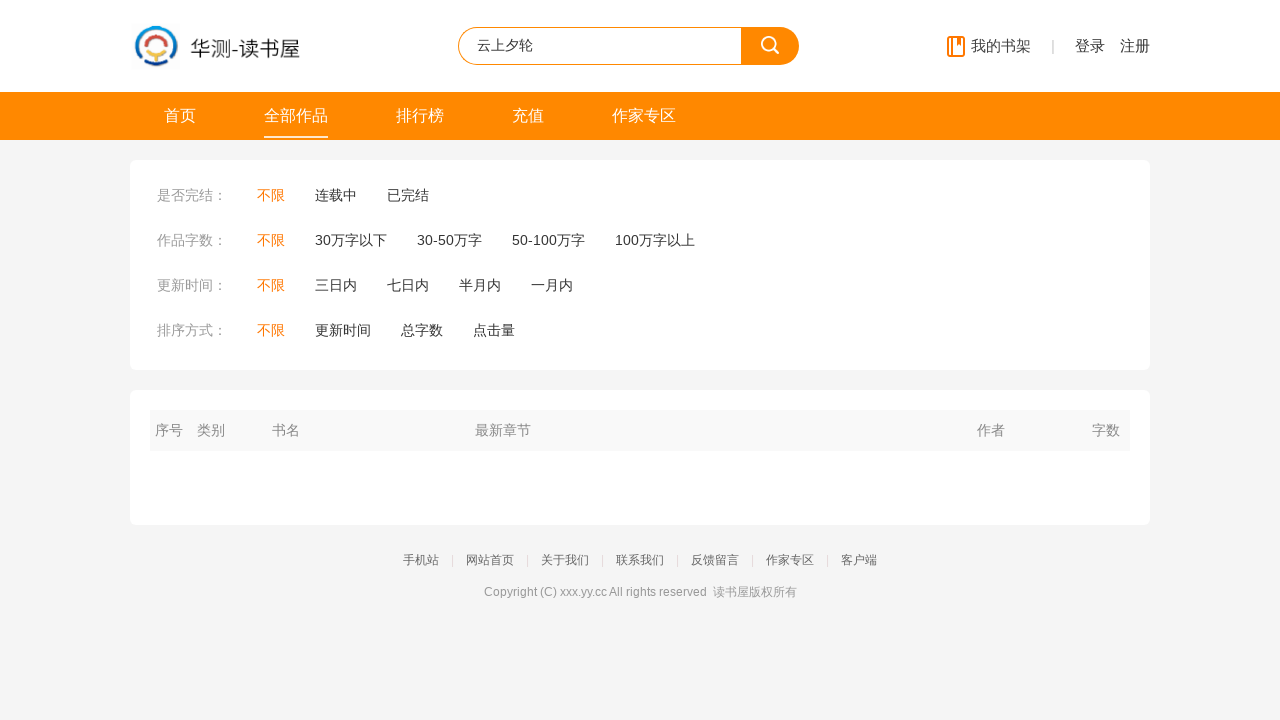

Verified page title is '全部作品_读书屋' for first search
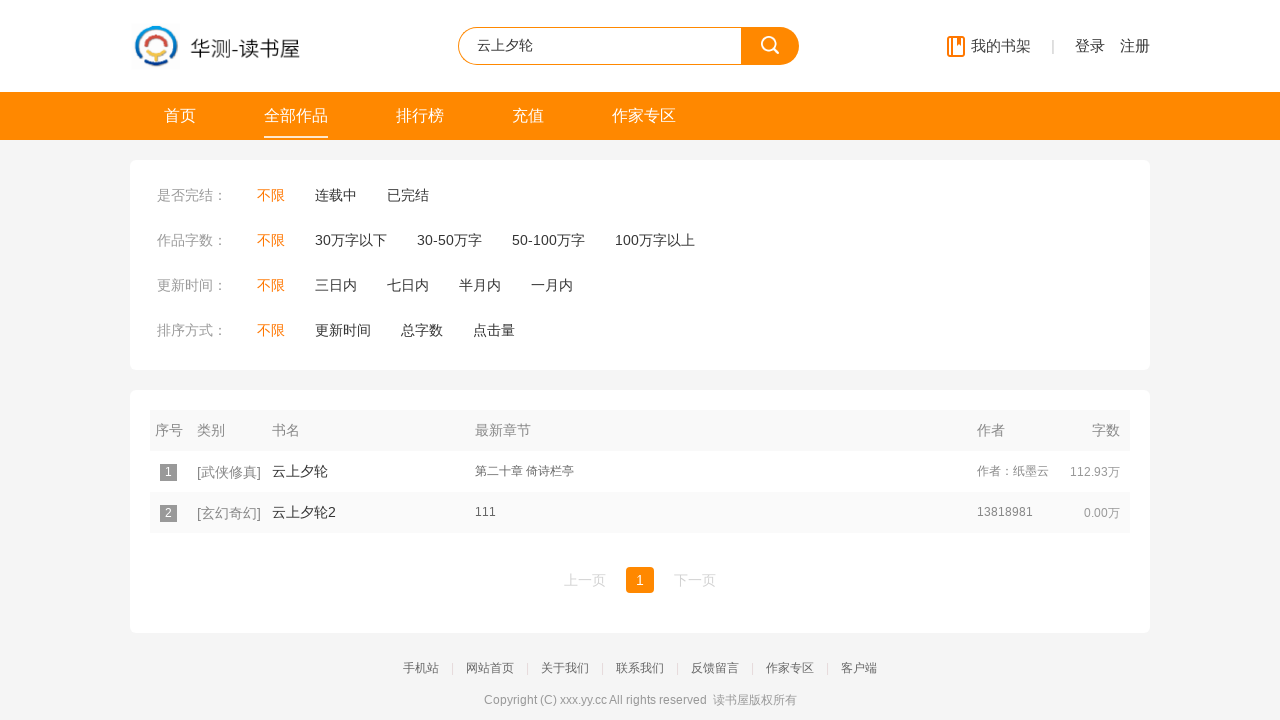

Navigated to http://novel.hctestedu.com/
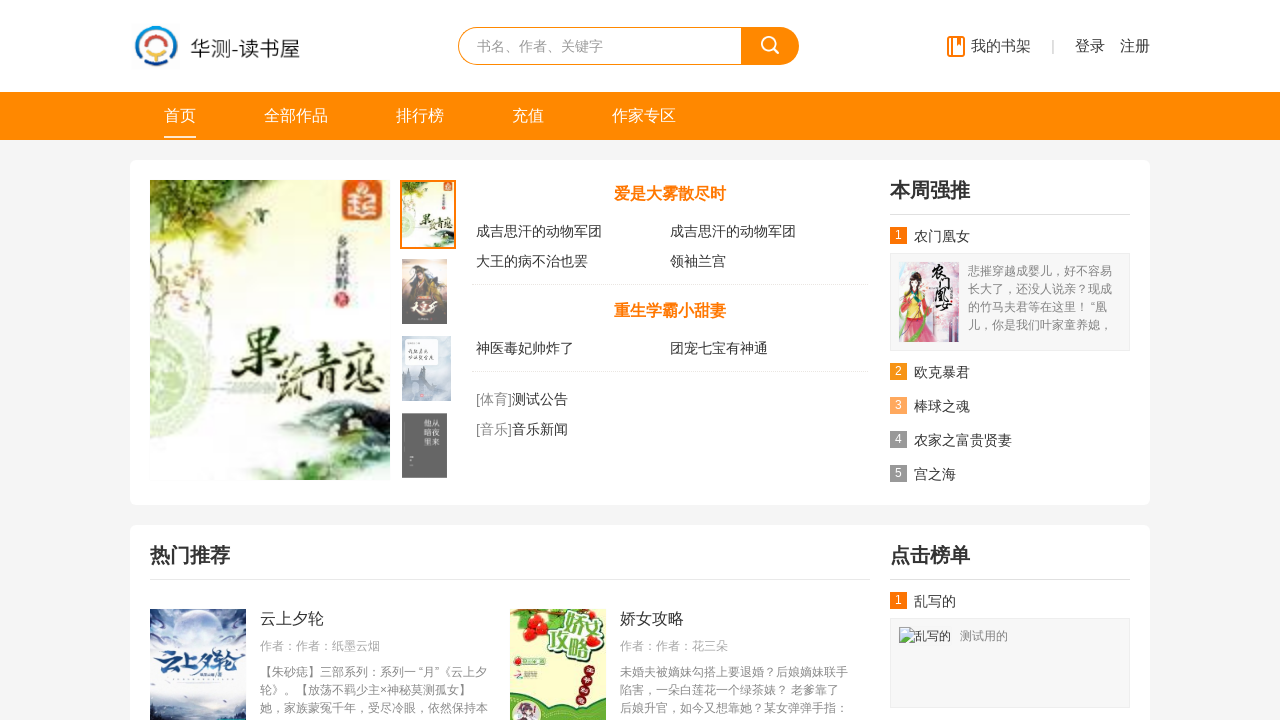

Filled search field with '遇见世界和你' on input
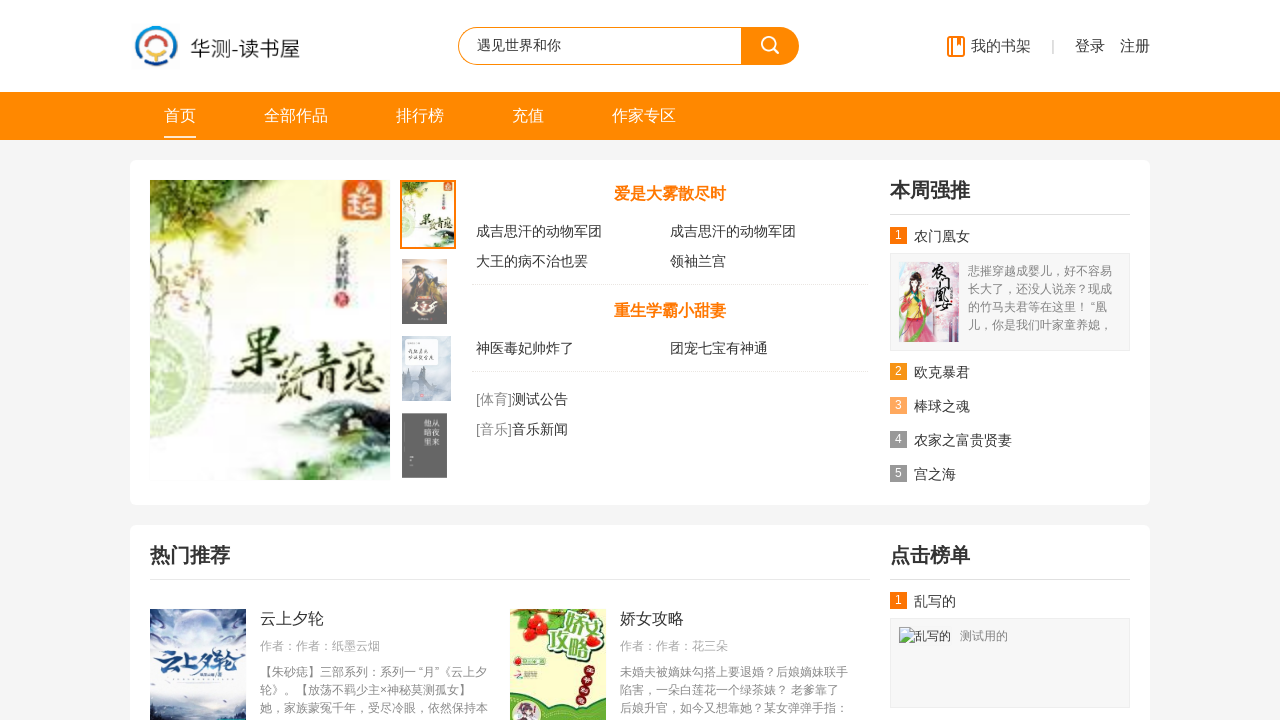

Clicked search button to initiate second search at (770, 46) on label
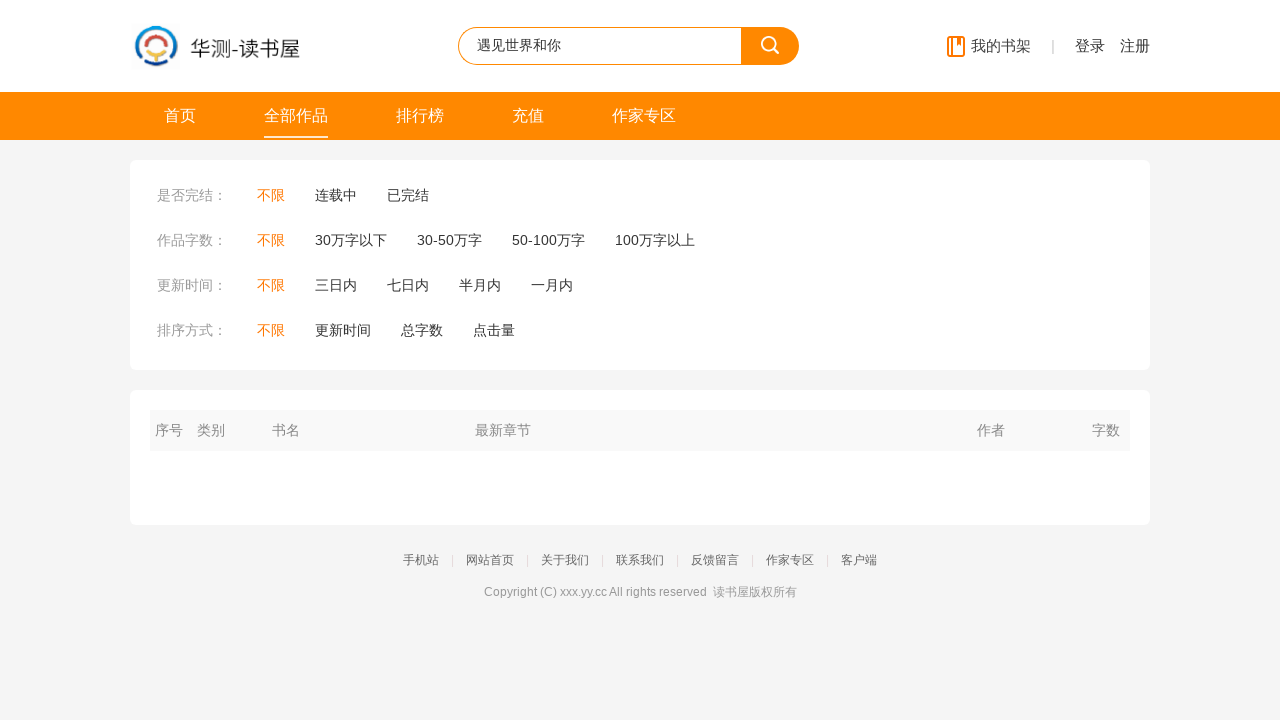

Verified page title is '全部作品_读书屋' for second search
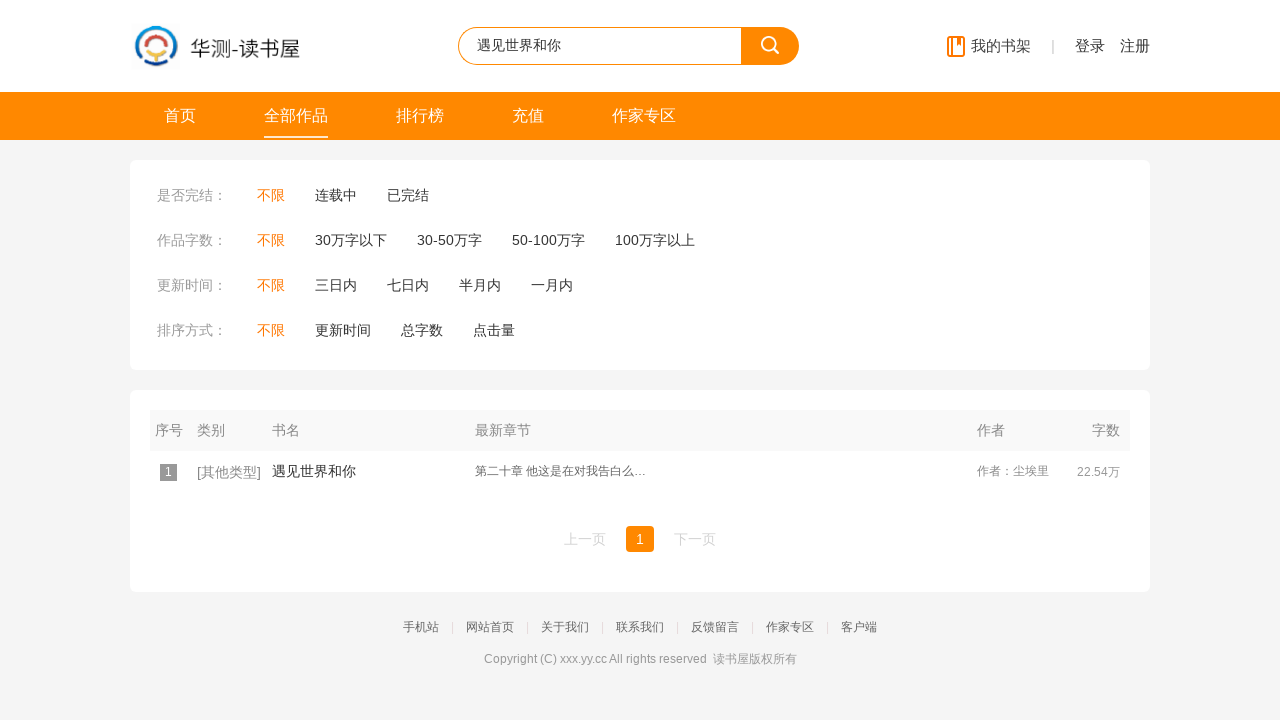

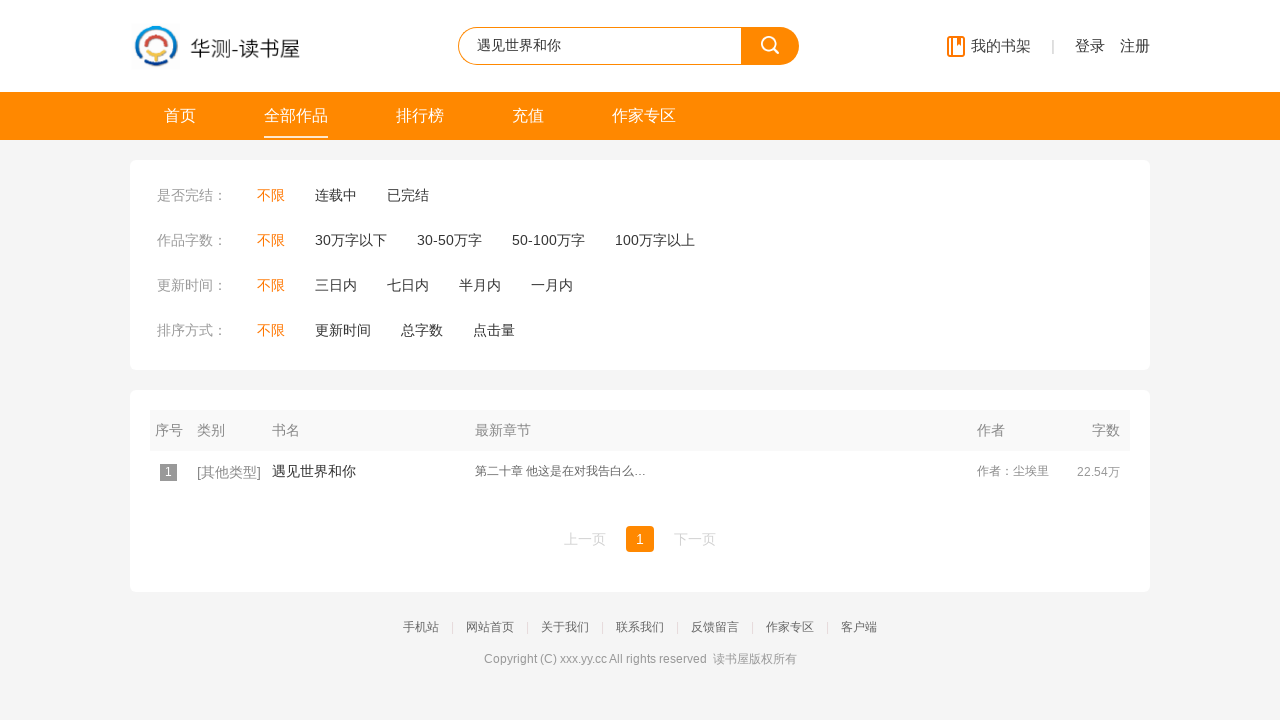